Tests window maximize functionality by maximizing the browser window and verifying it reaches near full screen dimensions

Starting URL: http://www.compendiumdev.co.uk/selenium/bounce.html

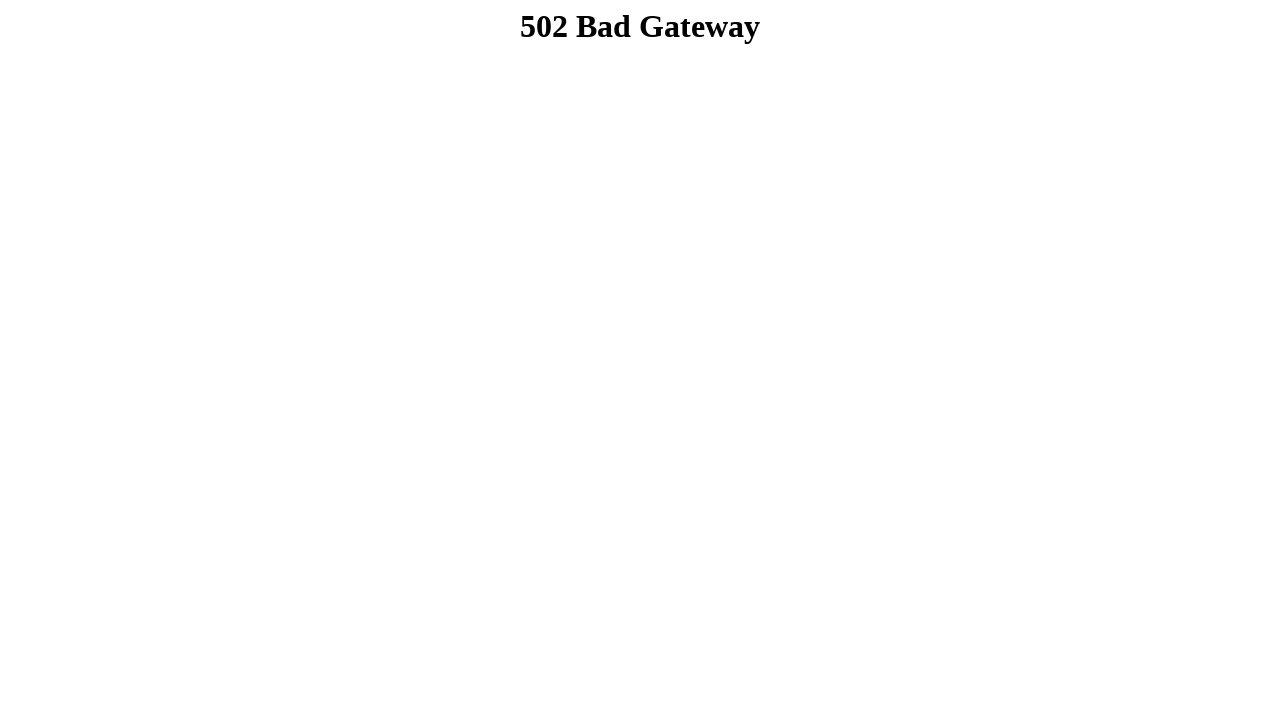

Navigated to bounce.html test page
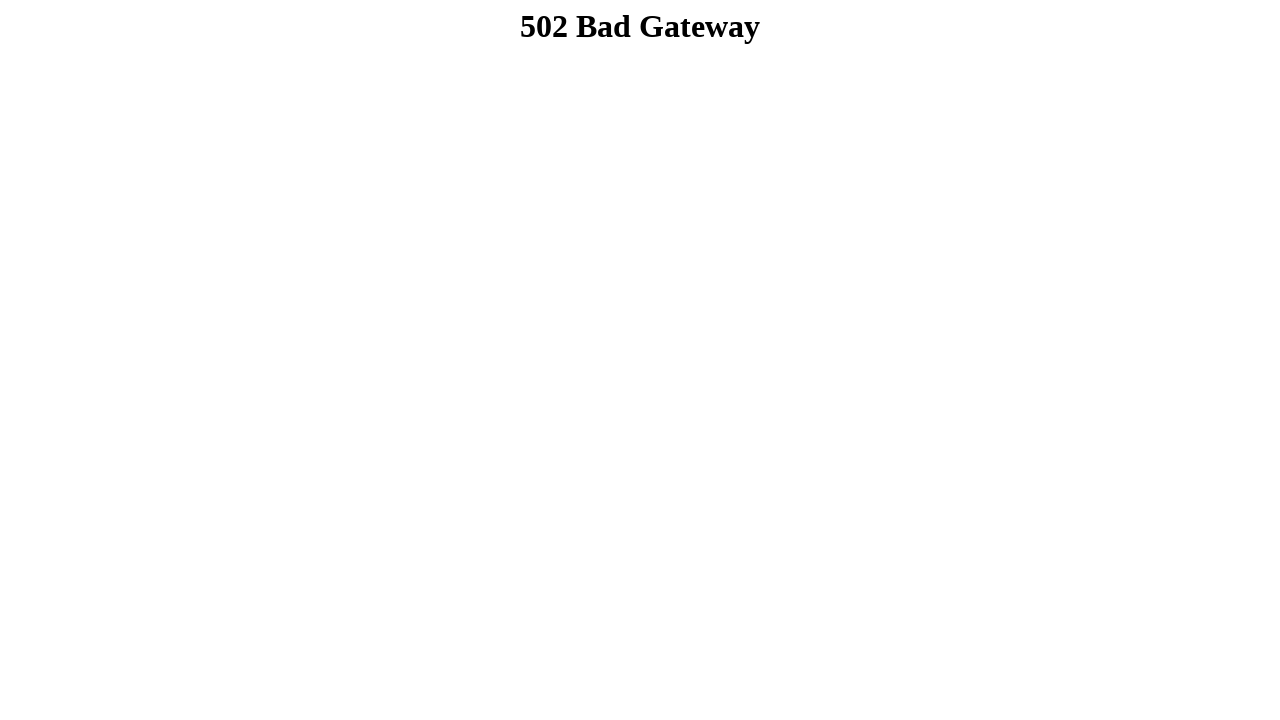

Set viewport size to 1920x1080 to maximize window
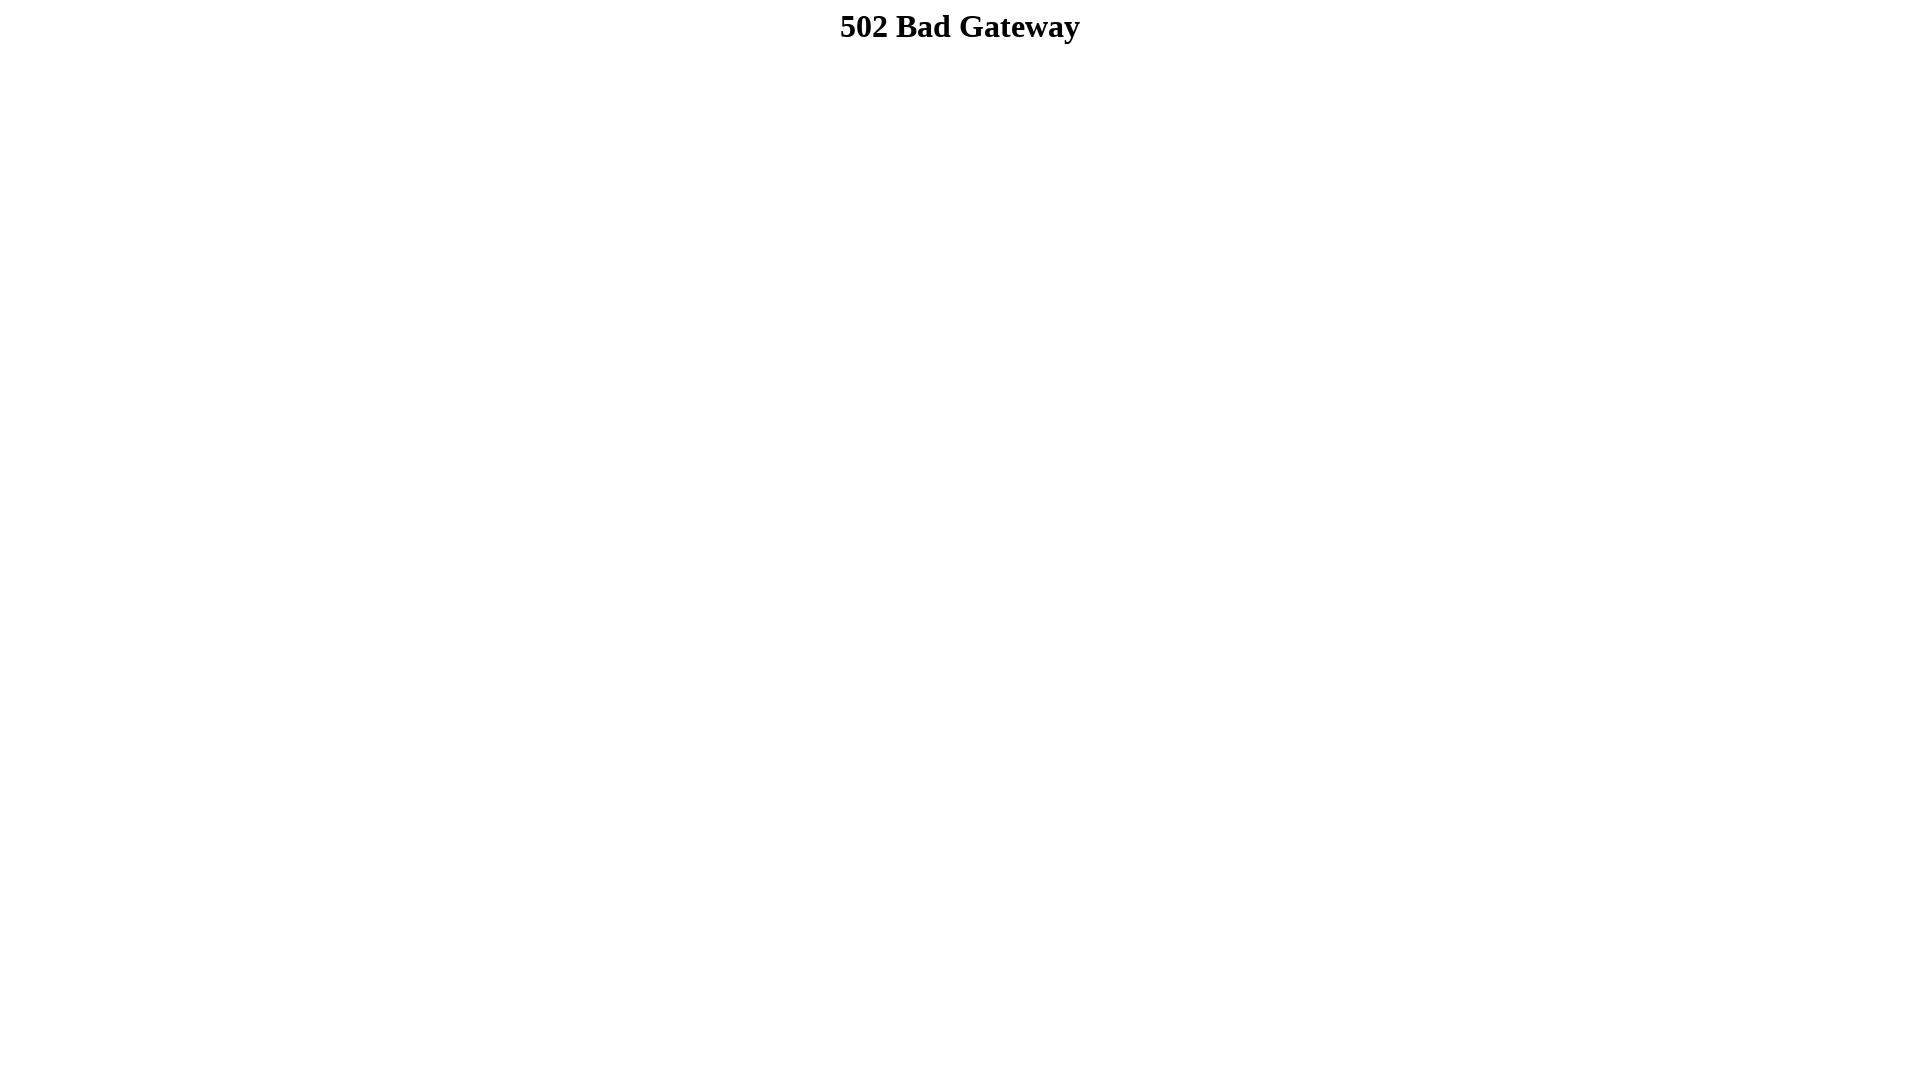

Retrieved current viewport size
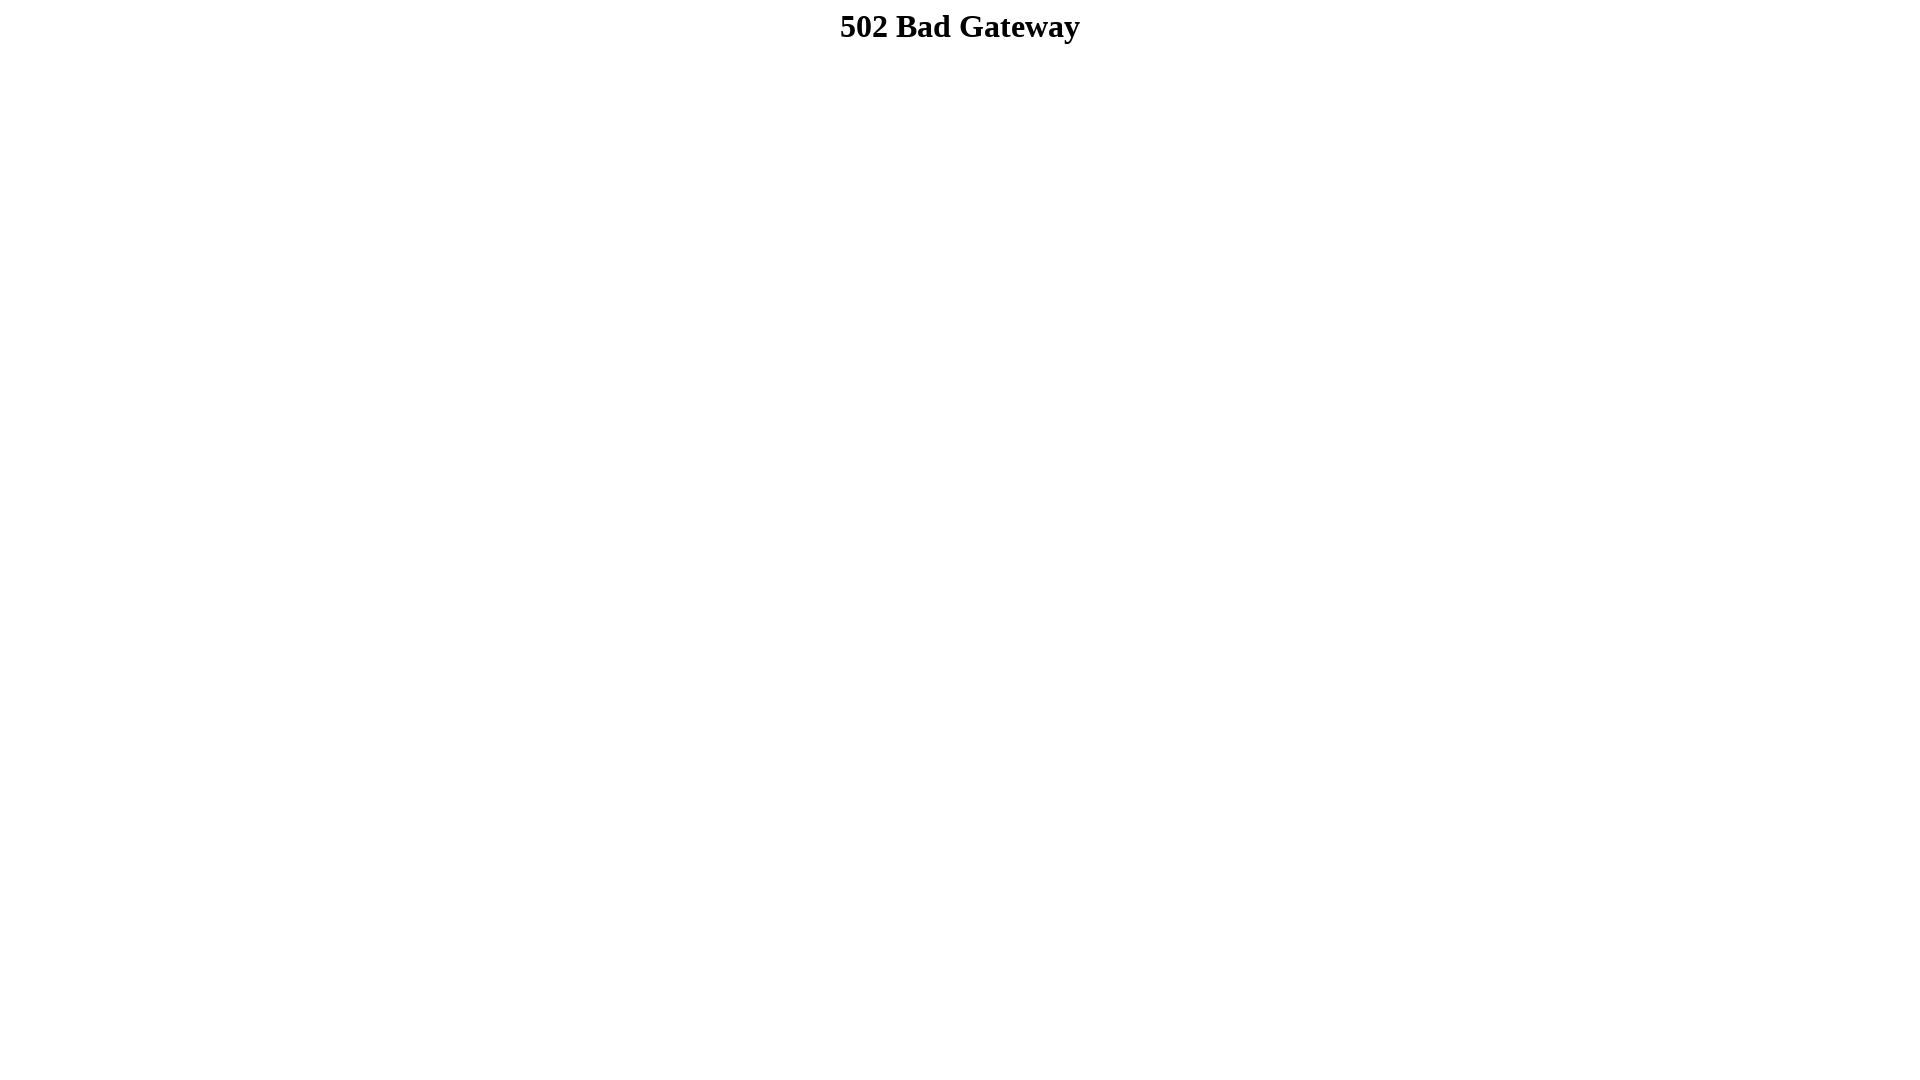

Verified viewport width is >= 1000 (actual: 1920)
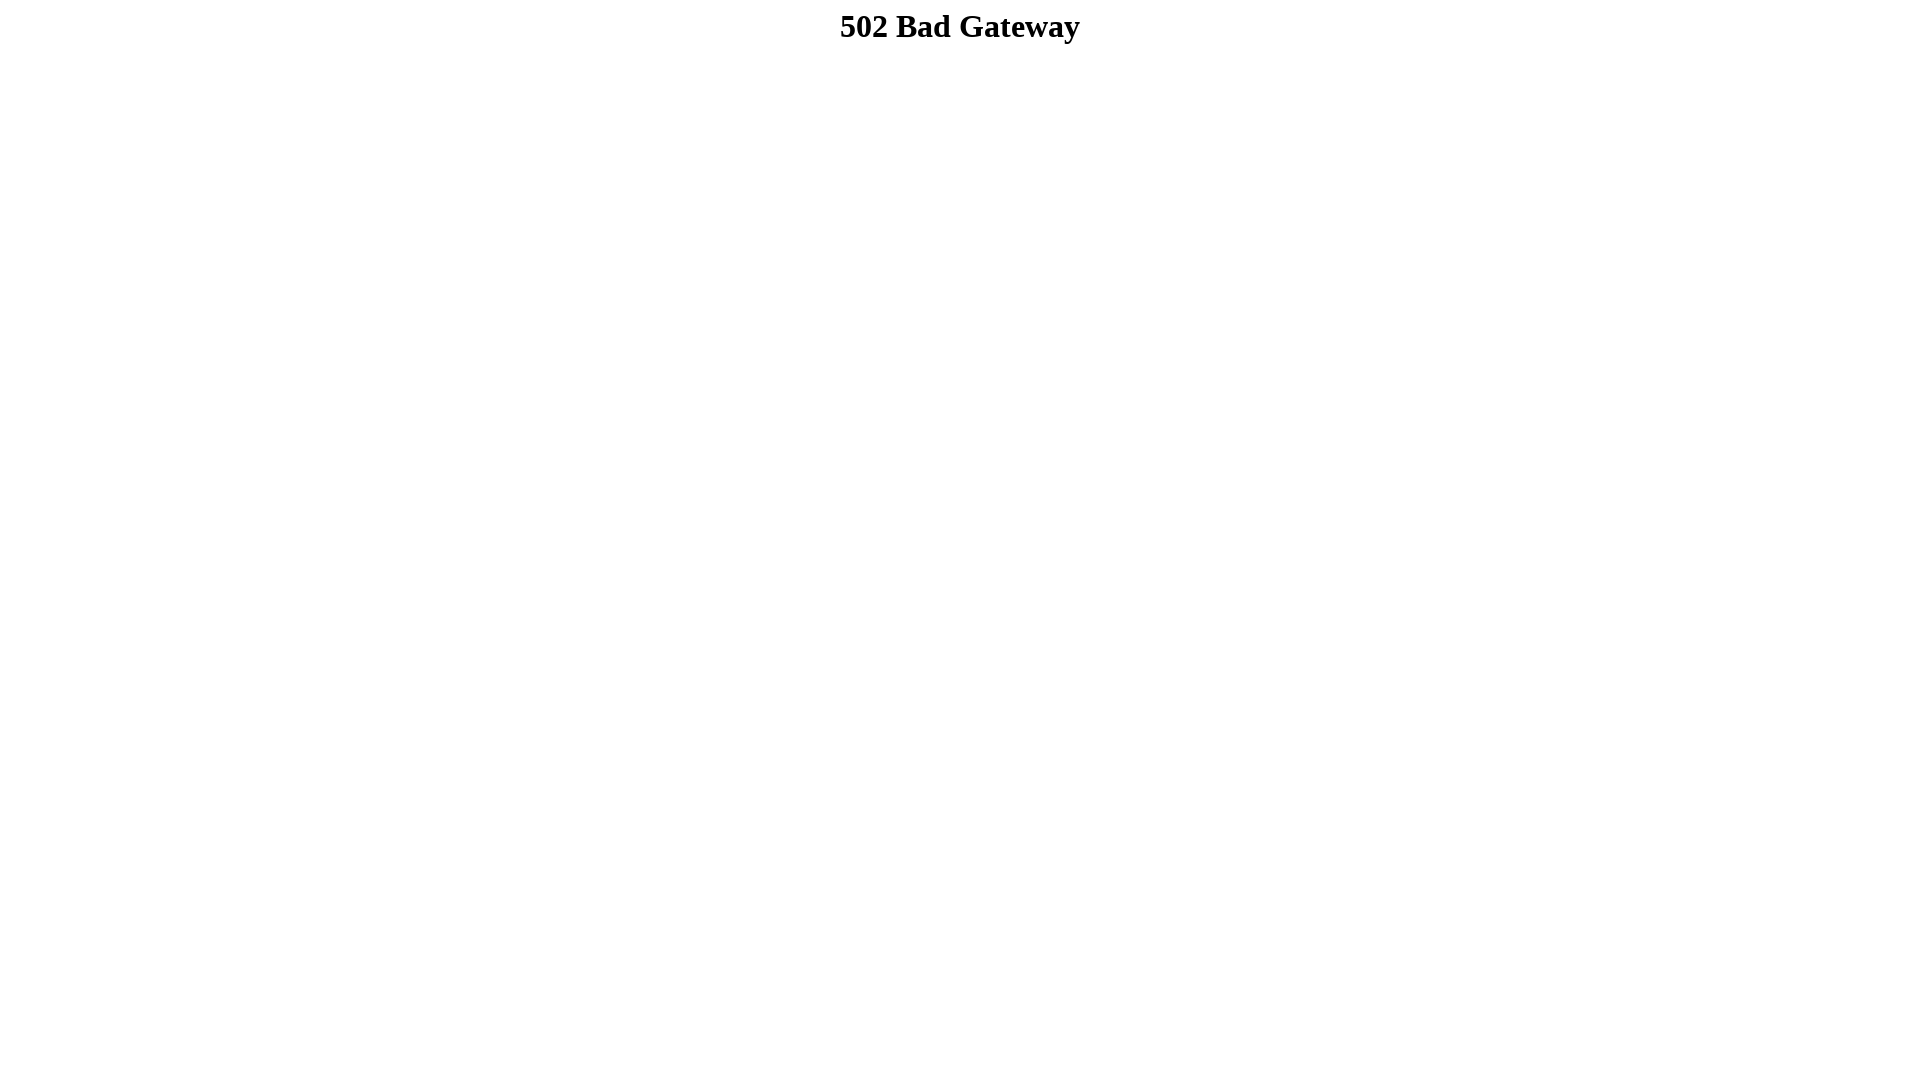

Verified viewport height is >= 700 (actual: 1080)
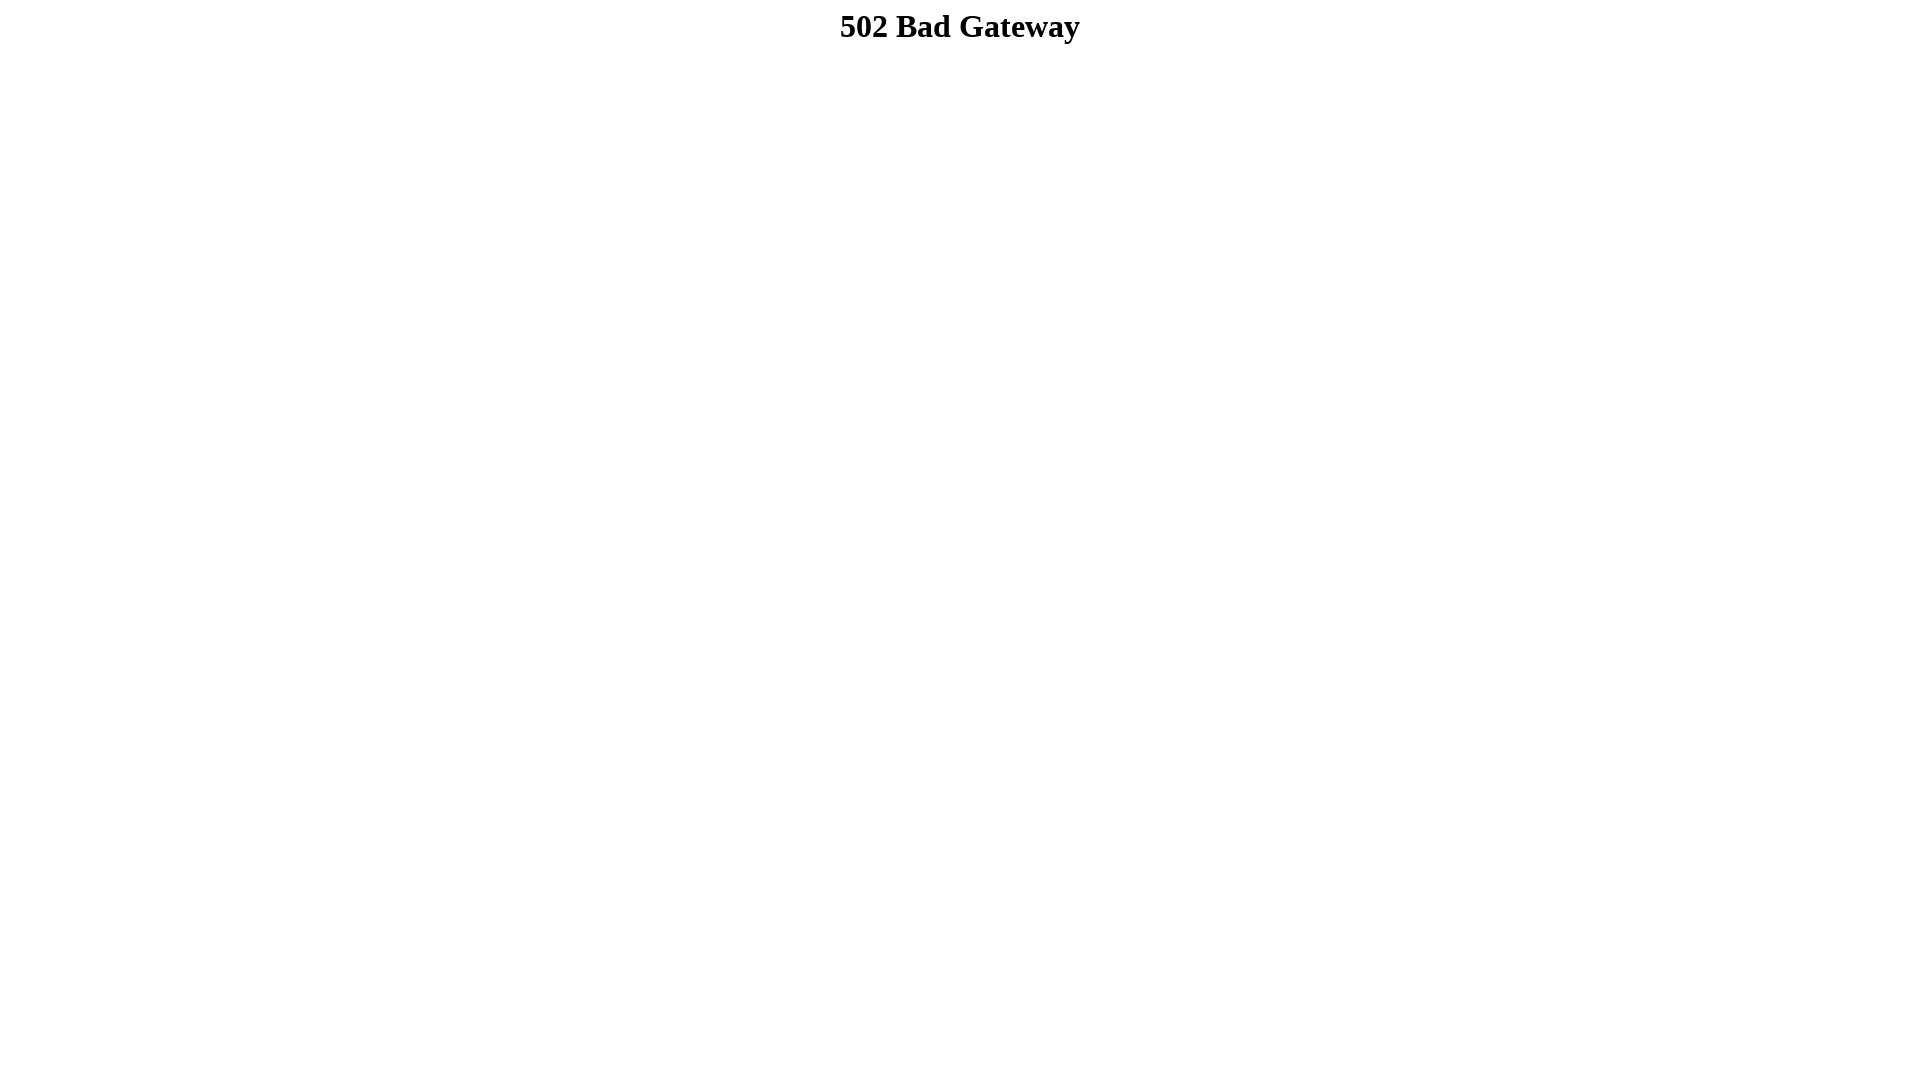

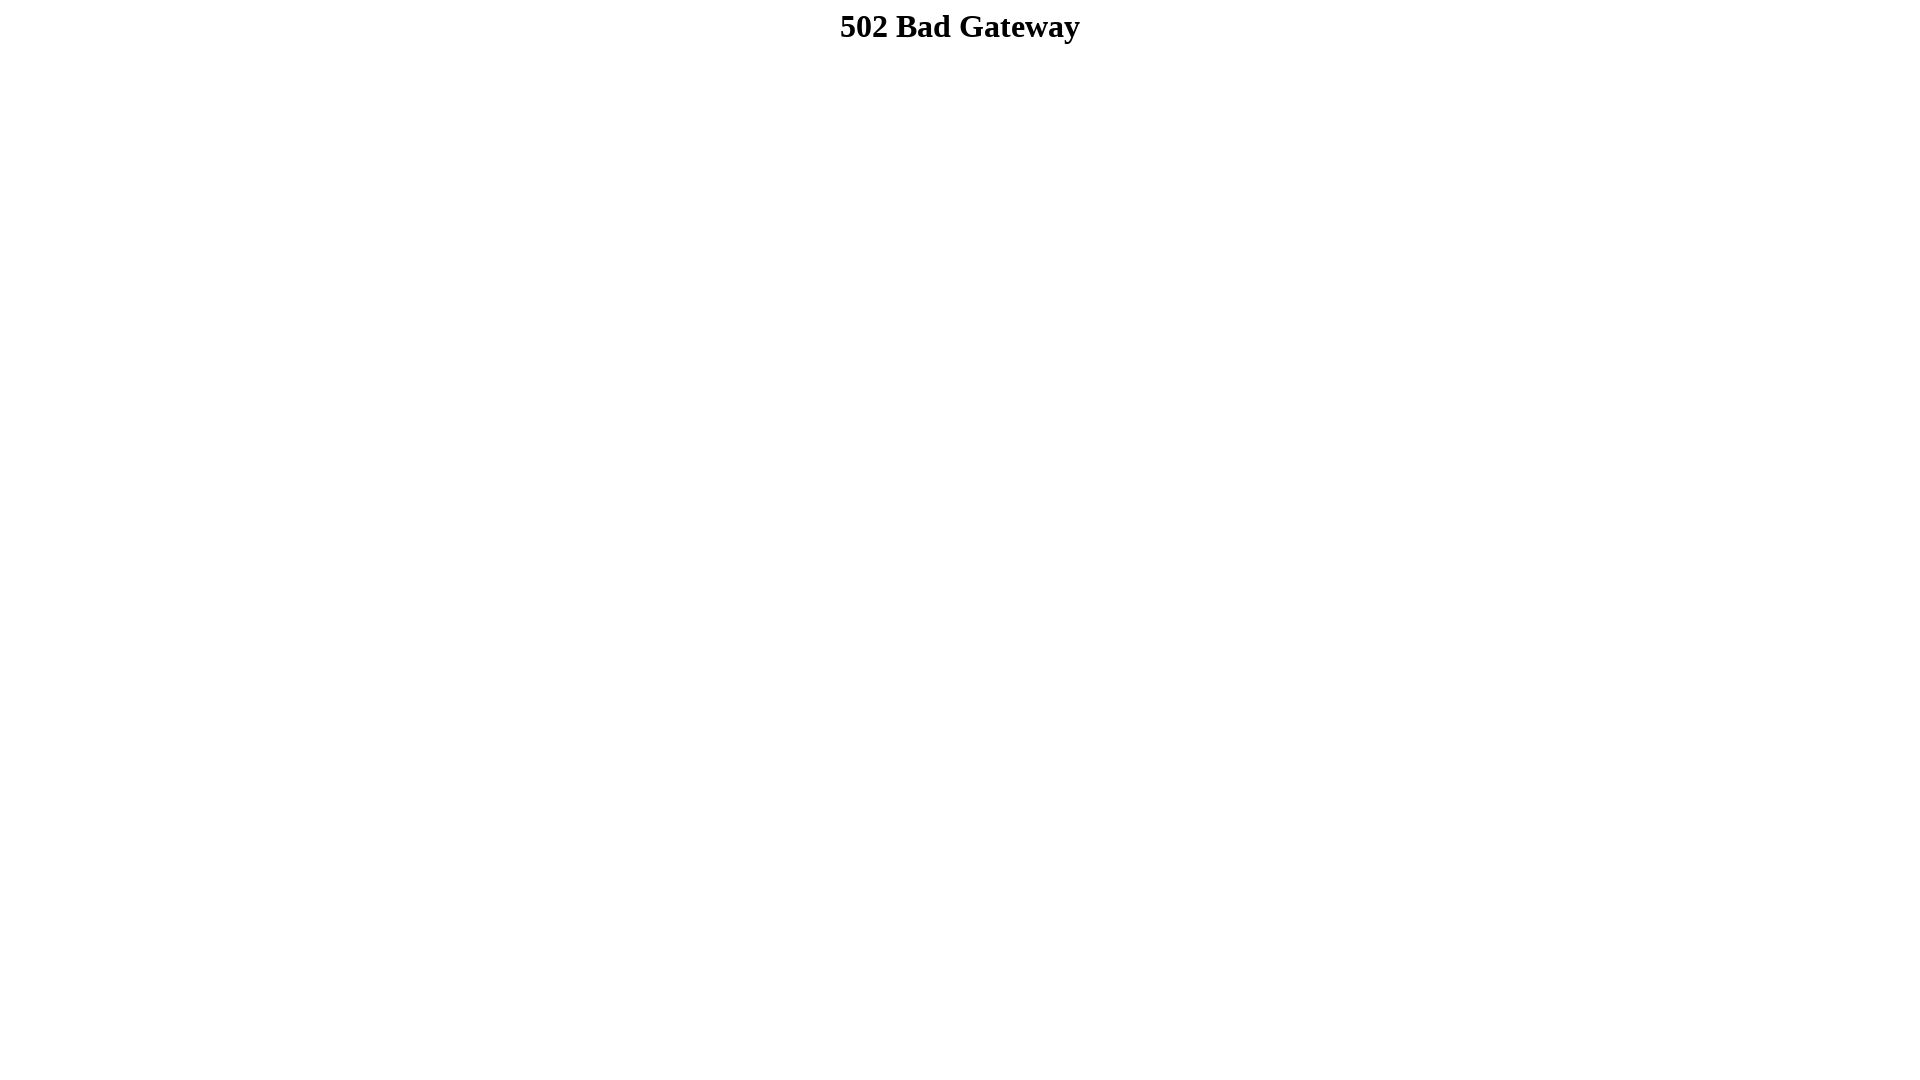